Tests scrolling to a specific element on the page

Starting URL: https://anhtester.com/

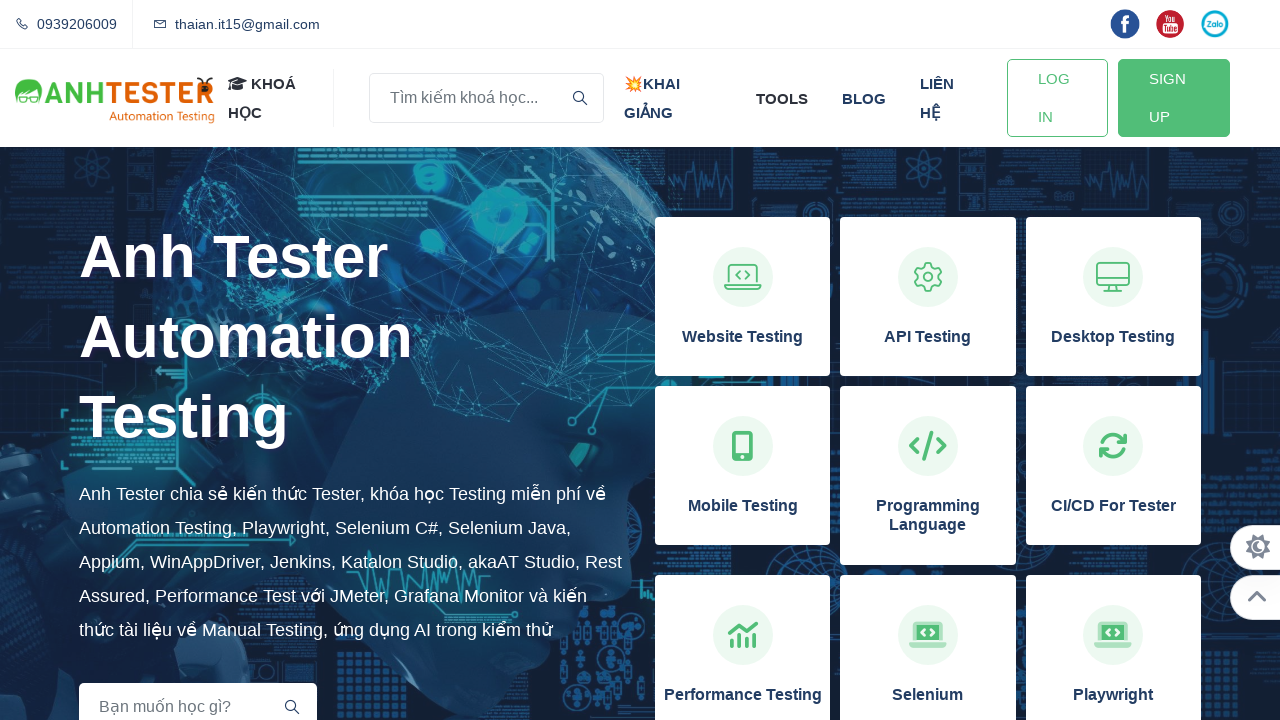

Located 'Kiến thức Automation Testing' heading element
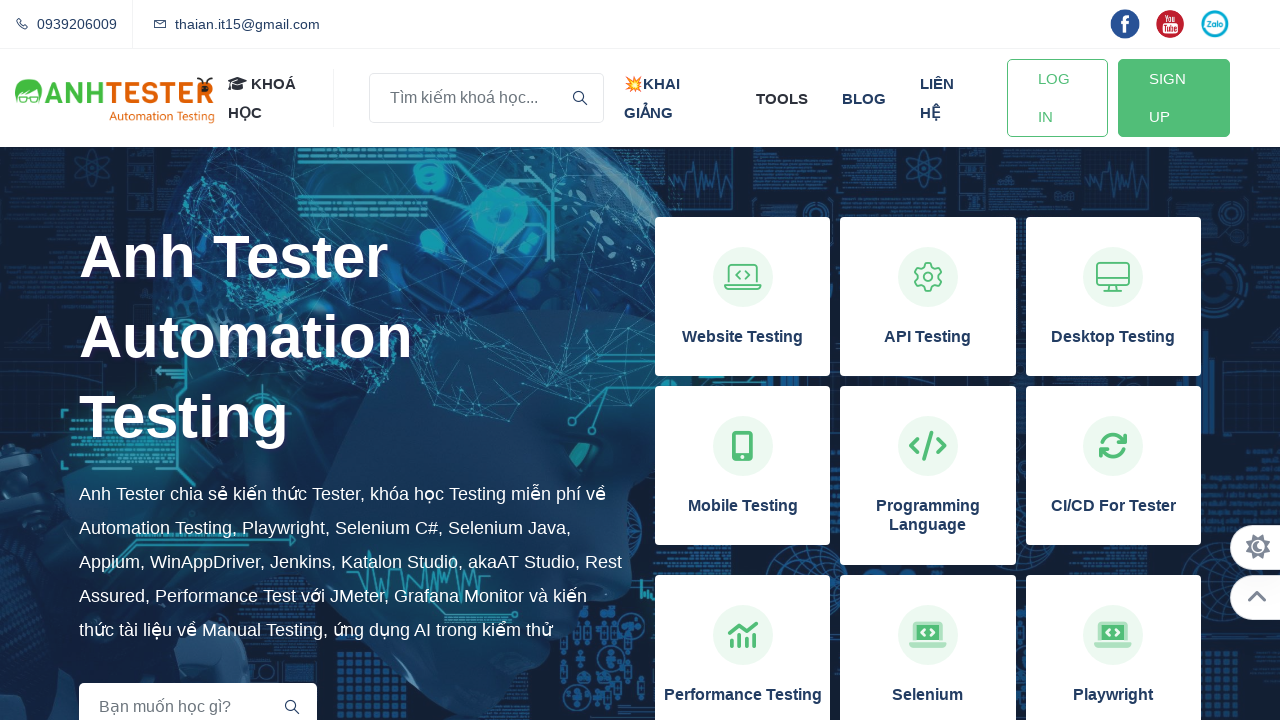

Scrolled to 'Kiến thức Automation Testing' heading element
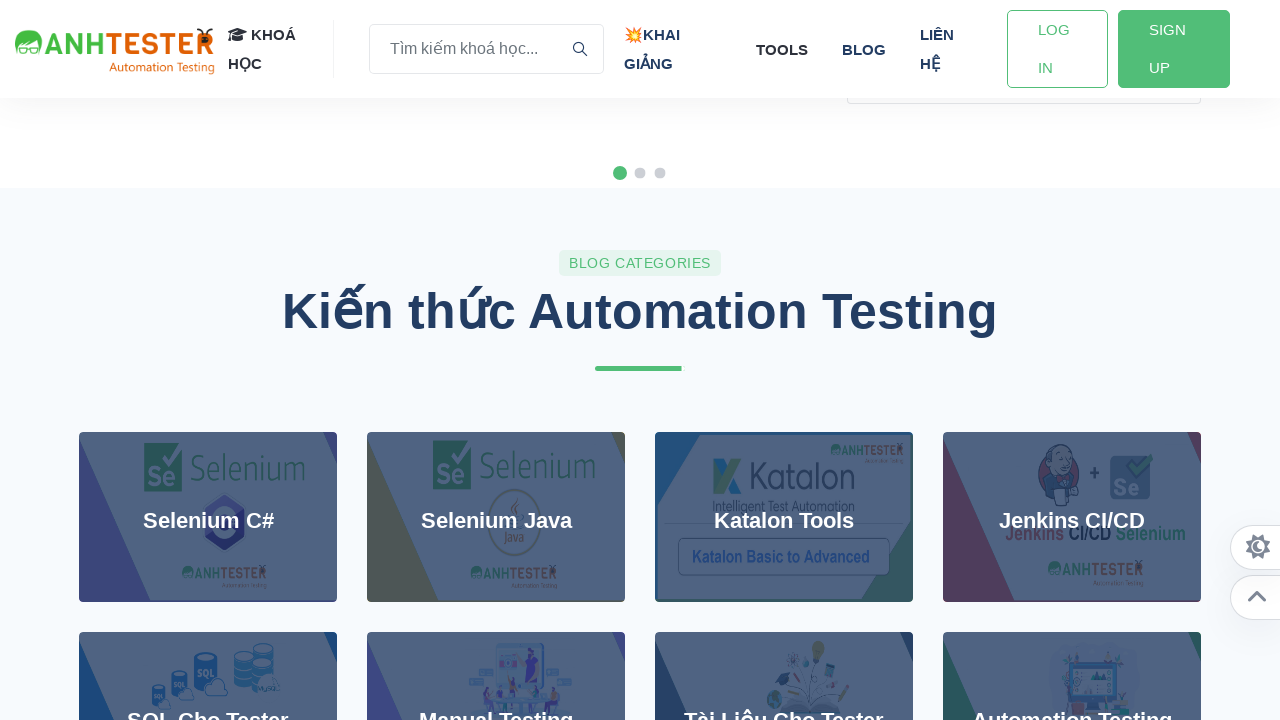

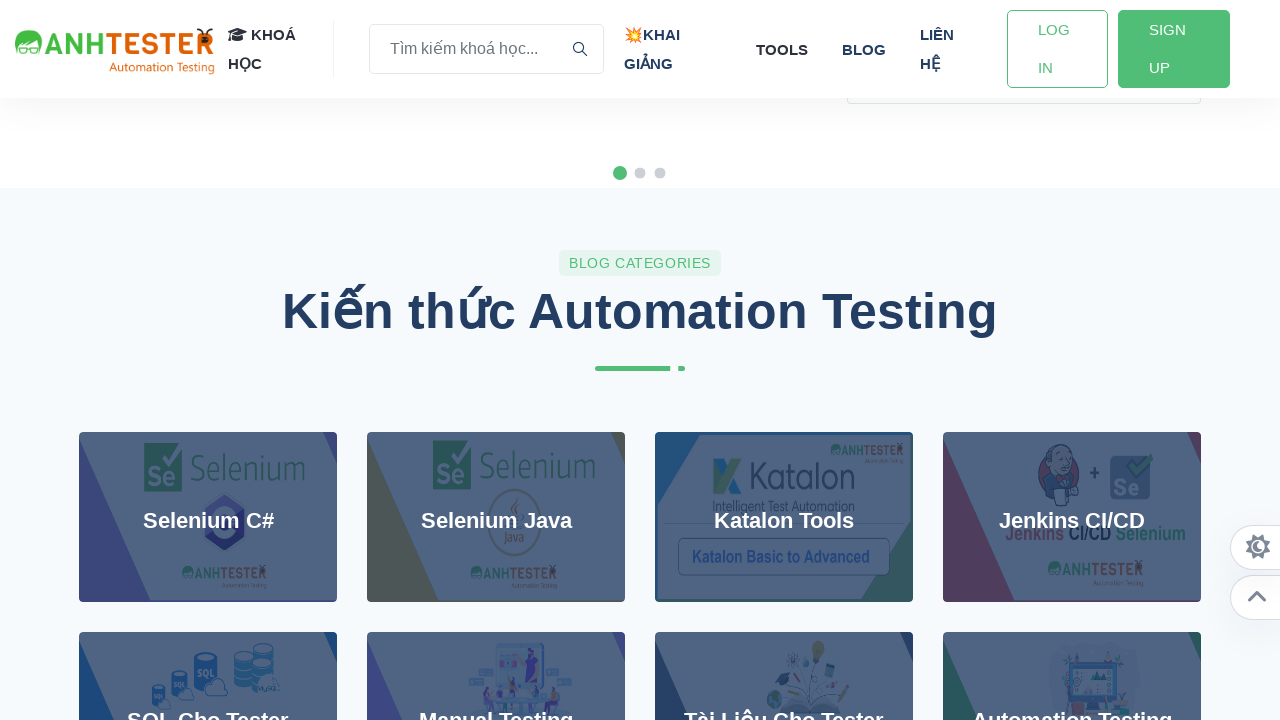